Tests clicking on an alert button using mouse actions on a demo/testing blog page. The test moves to the alert button element and performs a click action.

Starting URL: http://omayo.blogspot.com/

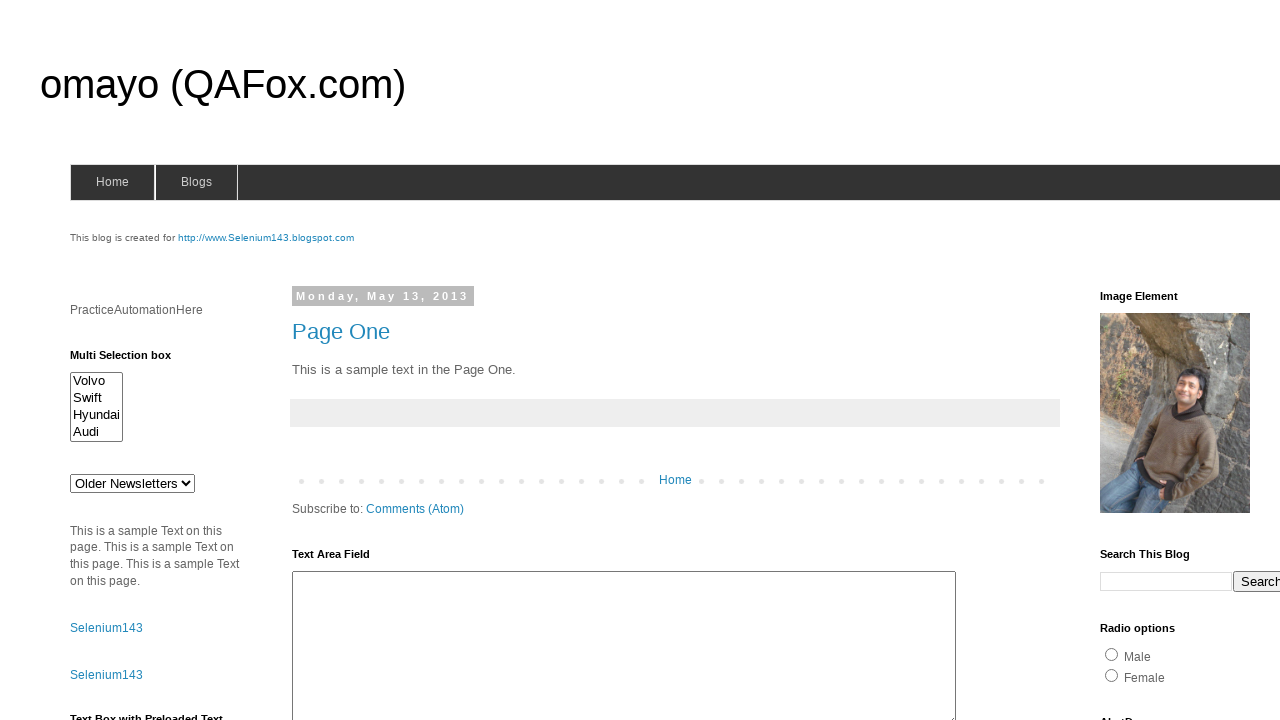

Navigated to omayo.blogspot.com demo page
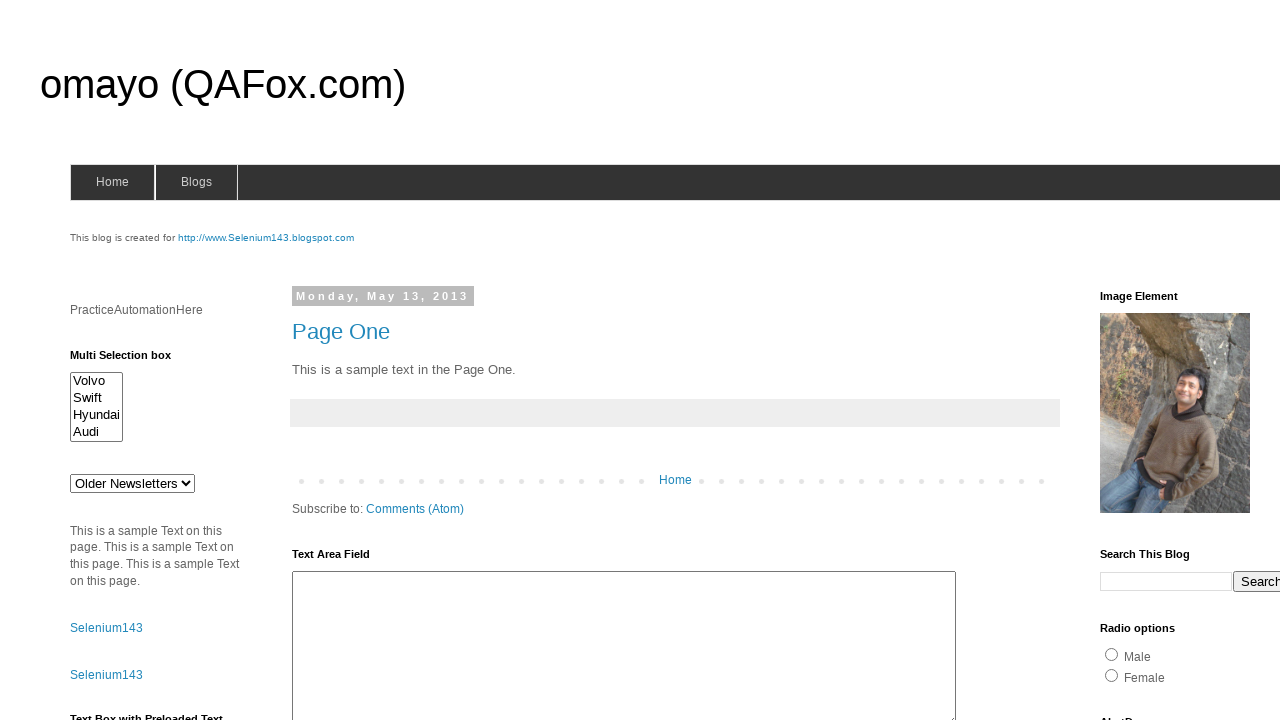

Located the alert button element with ID 'alert1'
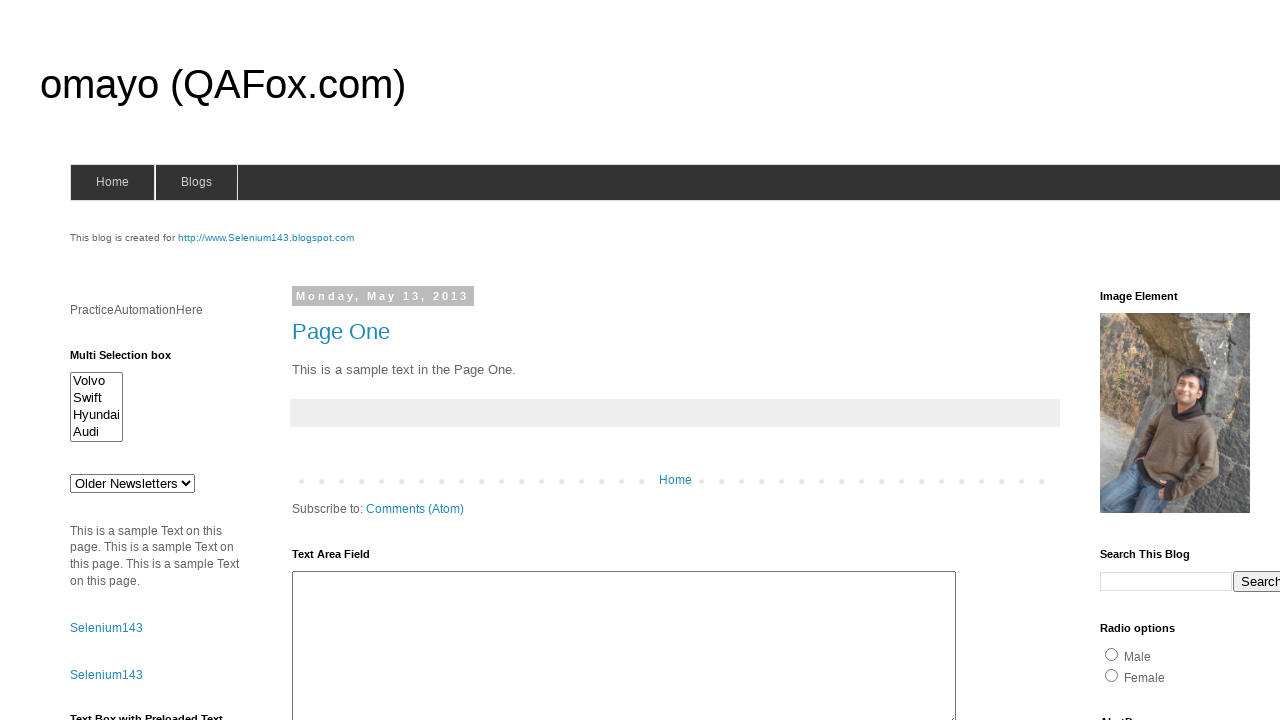

Moved mouse to alert button element at (1154, 361) on #alert1
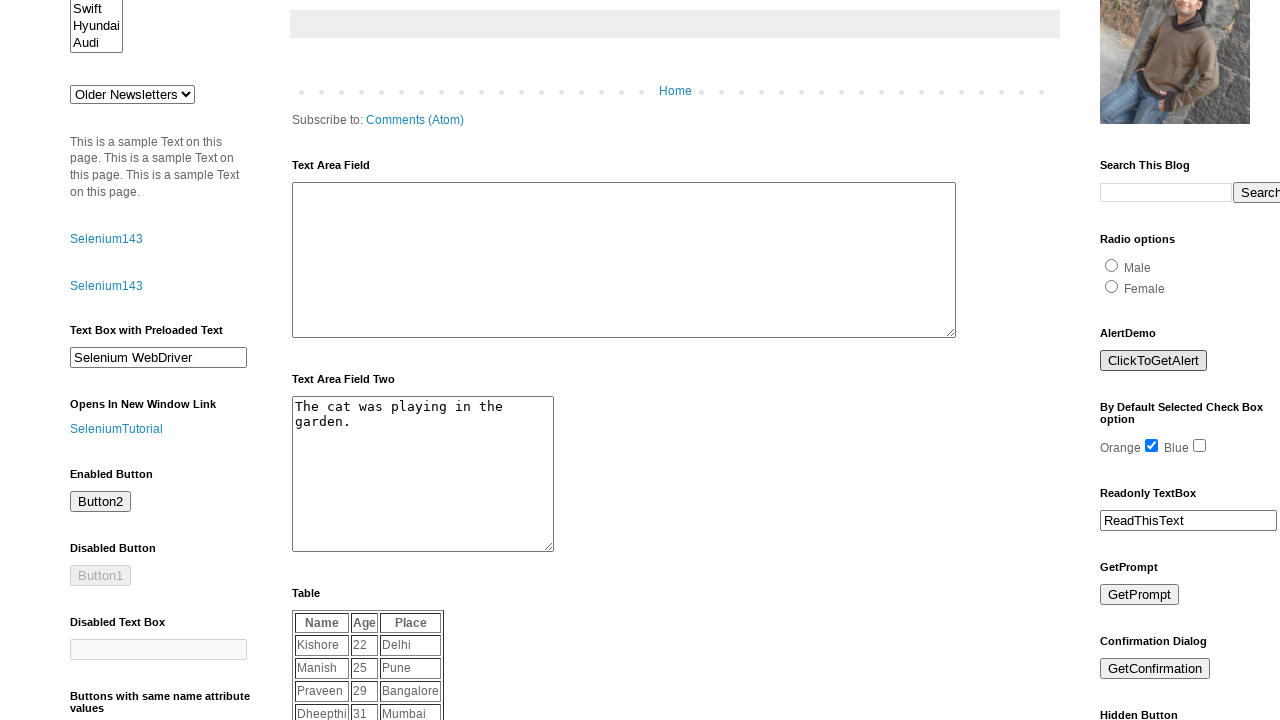

Clicked the alert button at (1154, 361) on #alert1
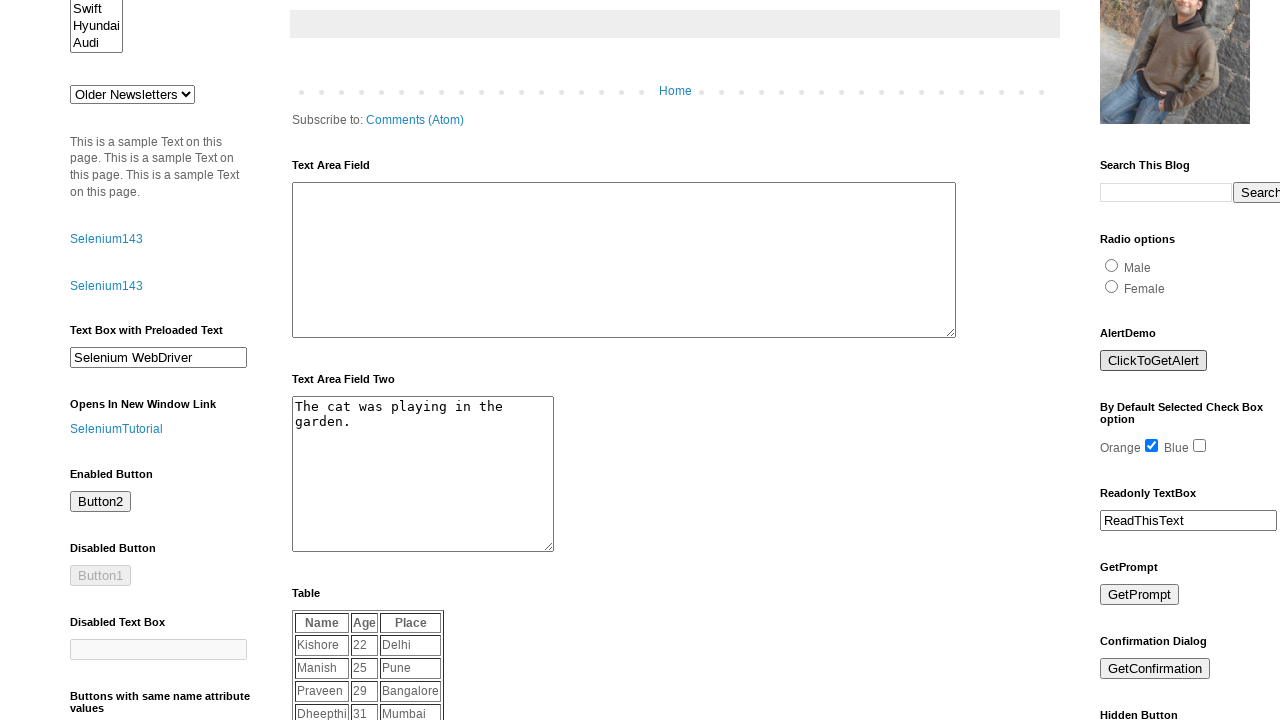

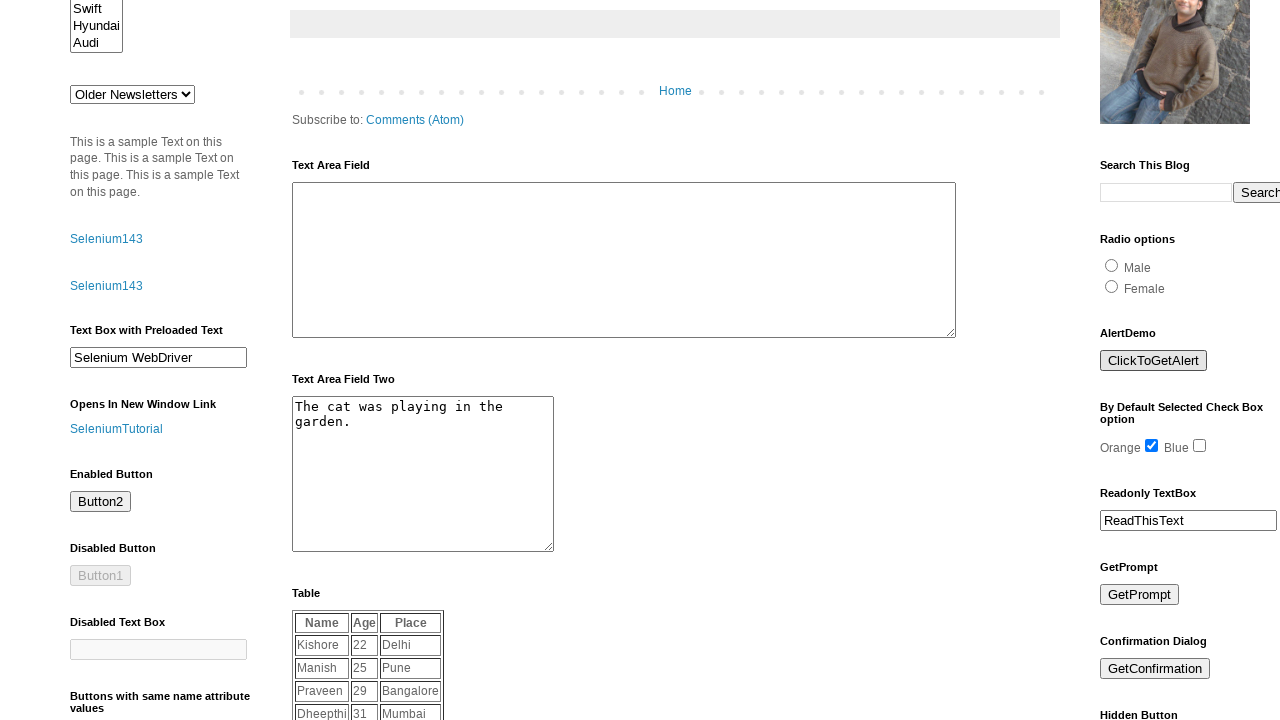